Tests registration form by filling in required fields (first name, last name, email) and verifying successful registration message

Starting URL: http://suninjuly.github.io/registration1.html

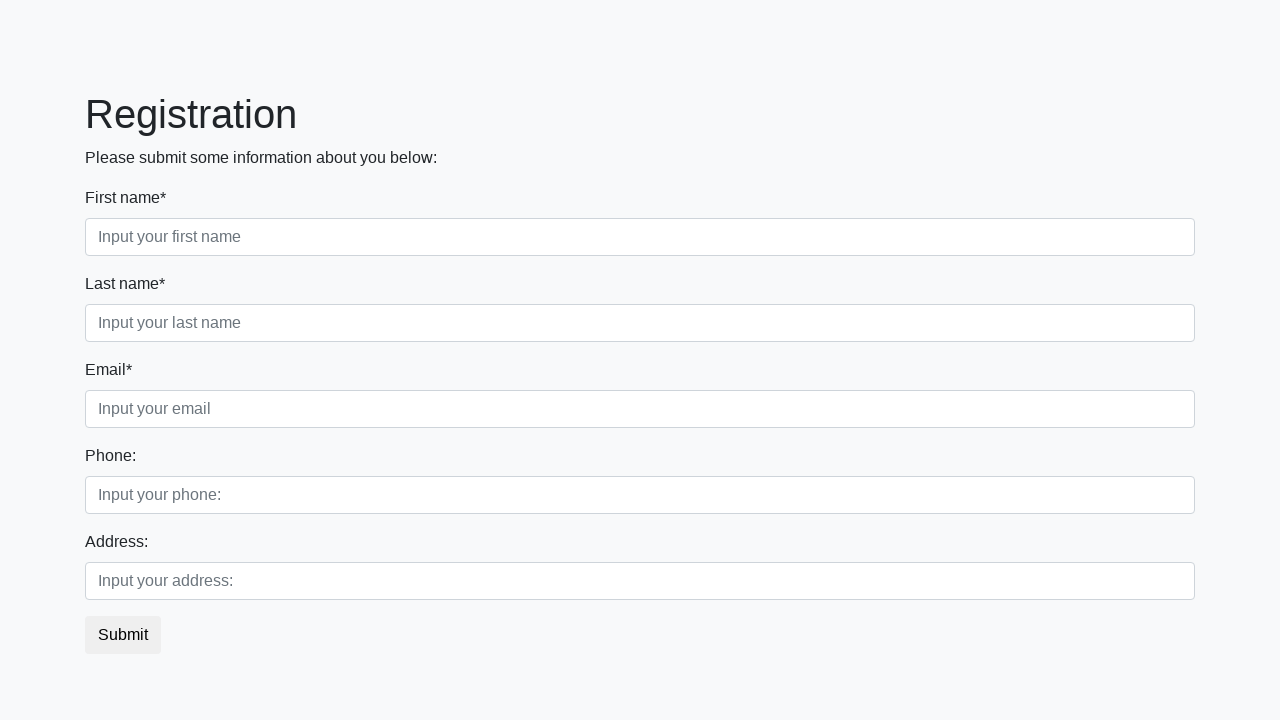

Navigated to registration form page
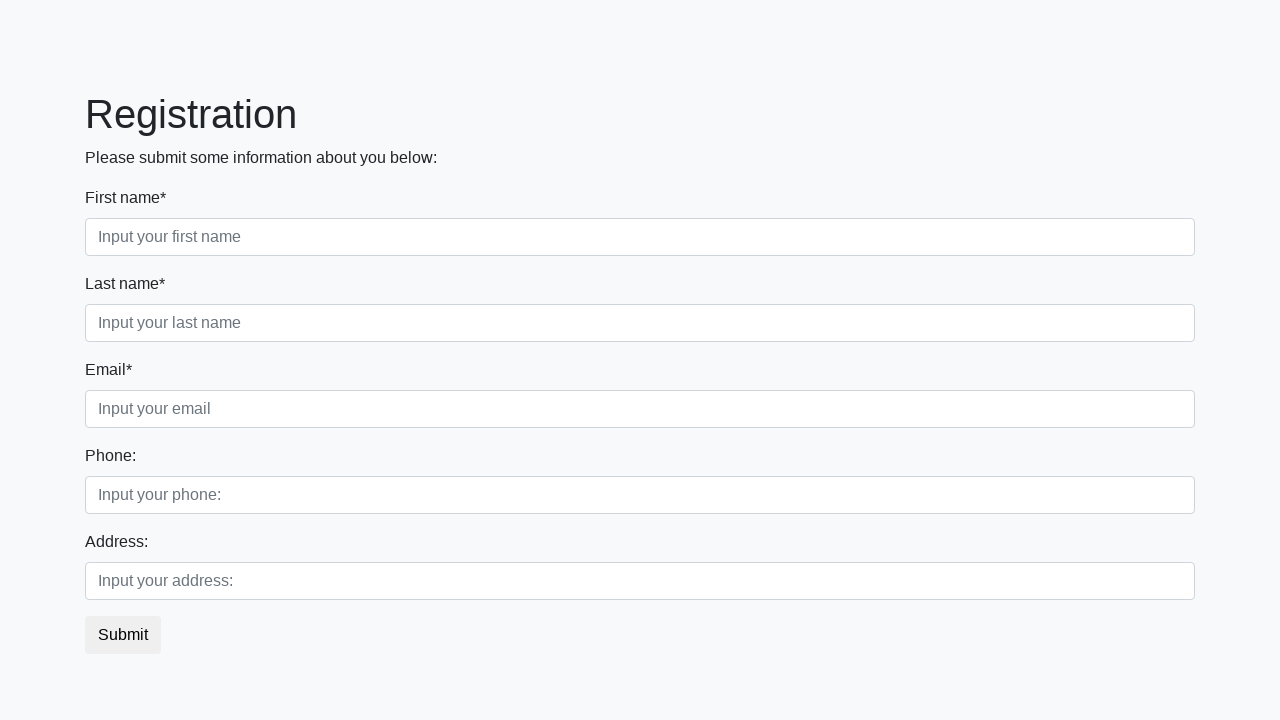

Filled in first name field with 'John' on //label[contains(text(), 'First name*')]/following-sibling::input
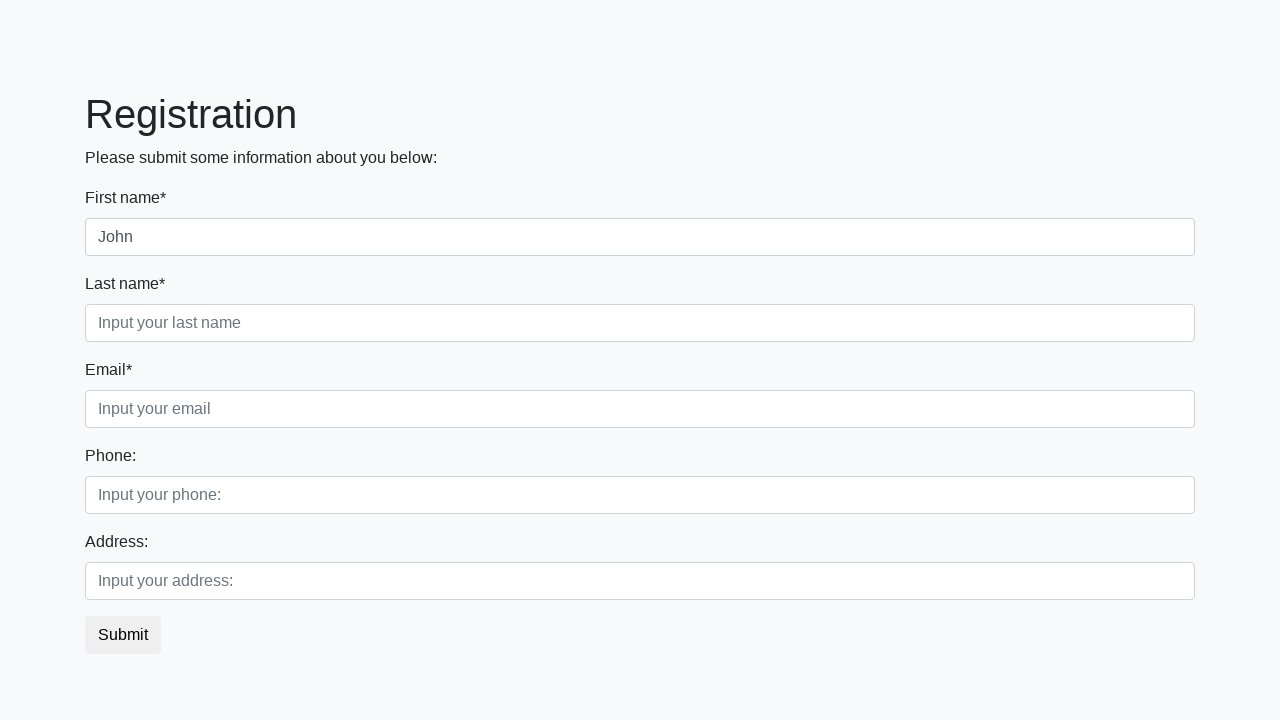

Filled in last name field with 'Smith' on //label[contains(text(), 'Last name*')]/following-sibling::input
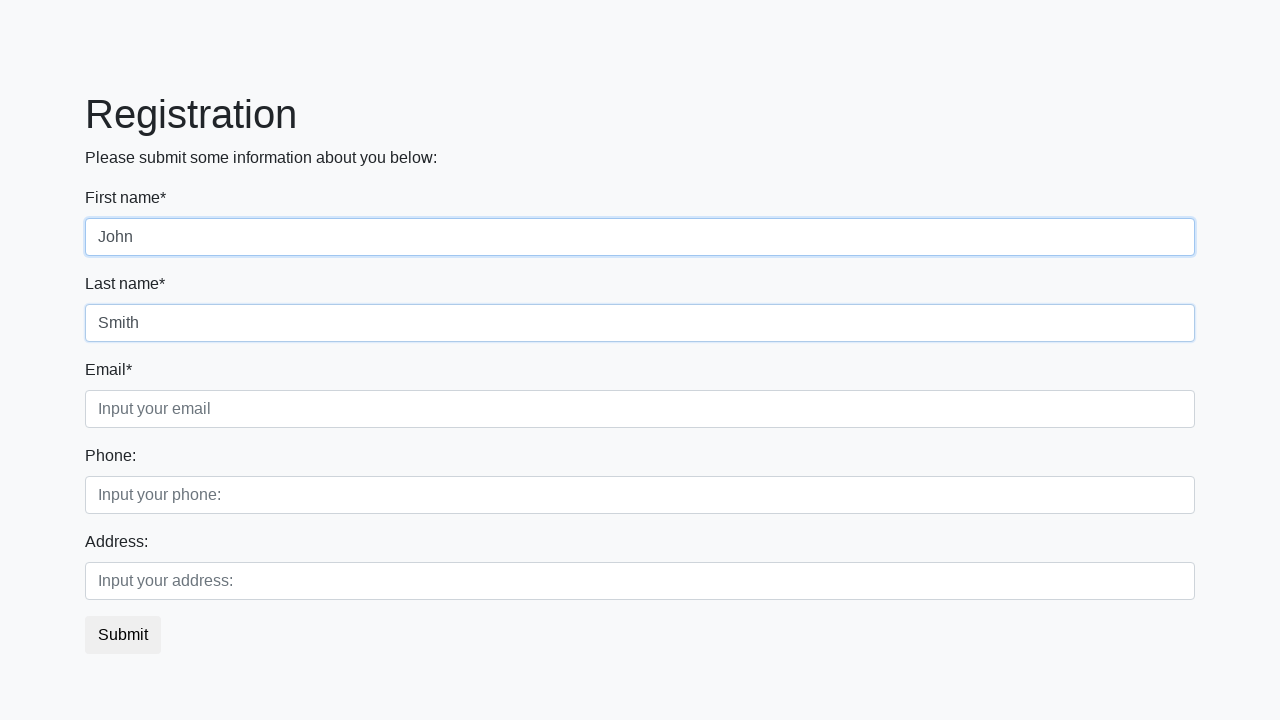

Filled in email field with 'john.smith@example.com' on //label[contains(text(), 'Email*')]/following-sibling::input
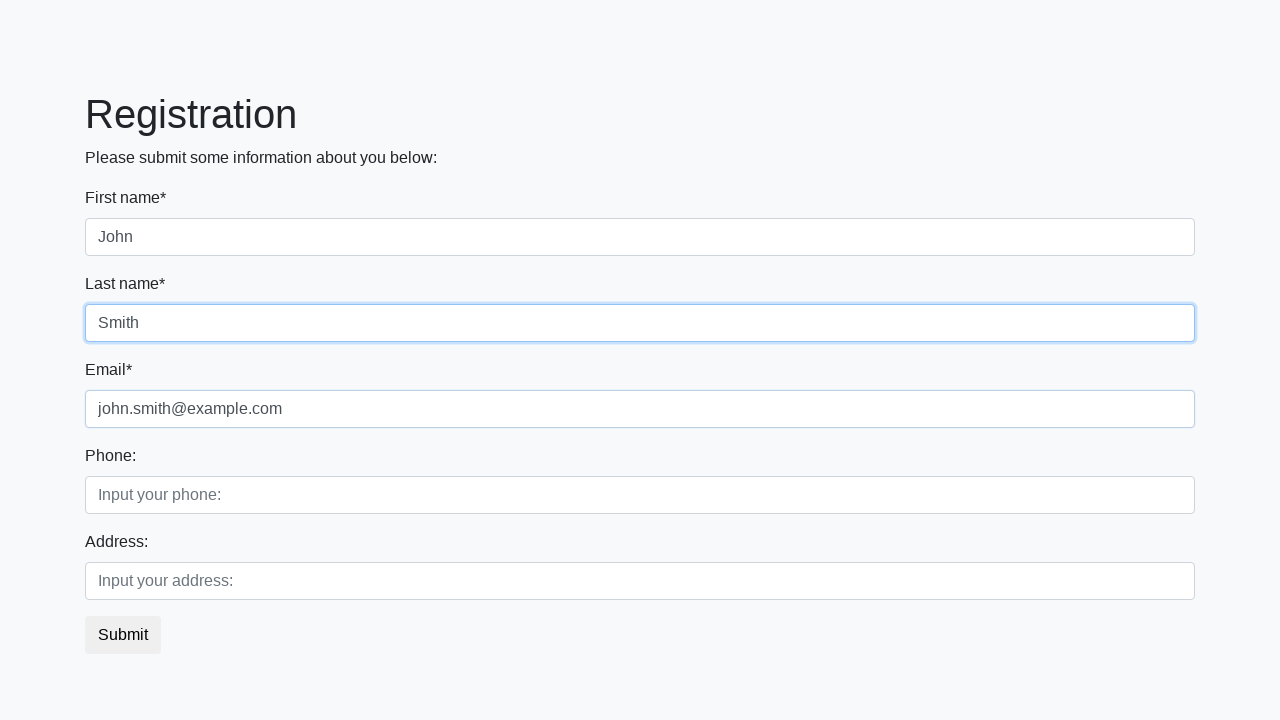

Clicked submit button to register at (123, 635) on button.btn
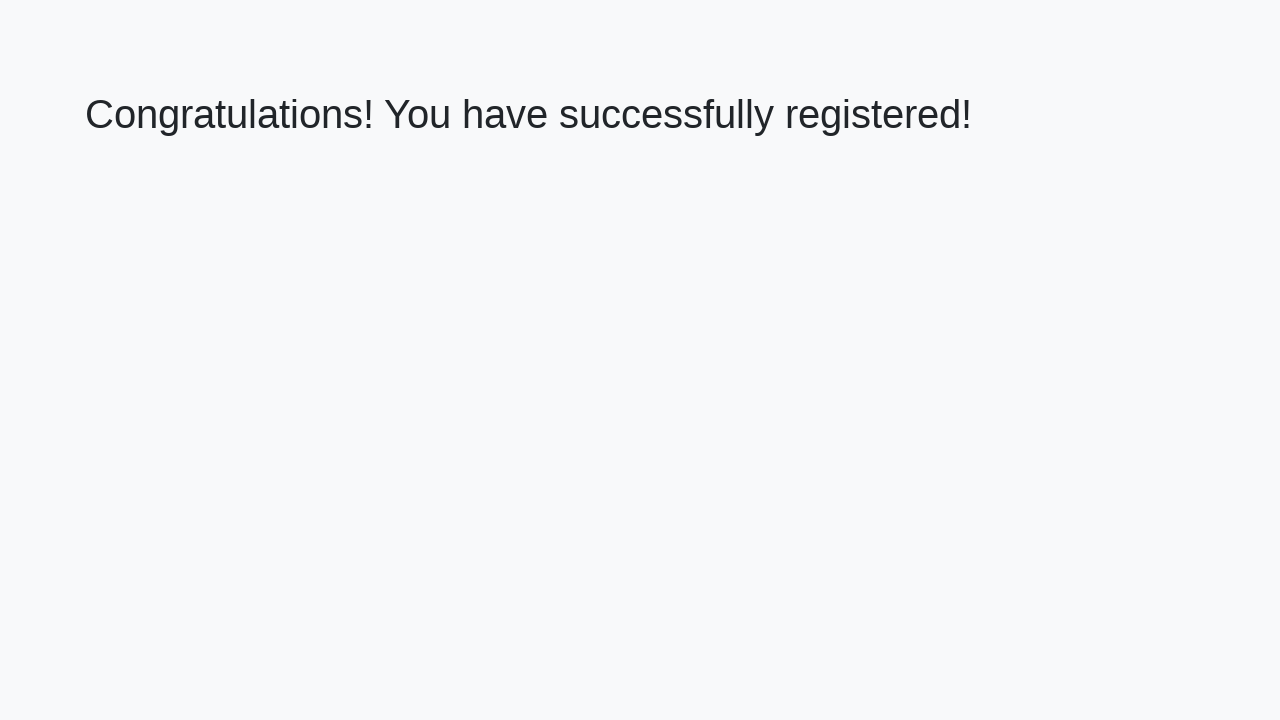

Success message heading loaded
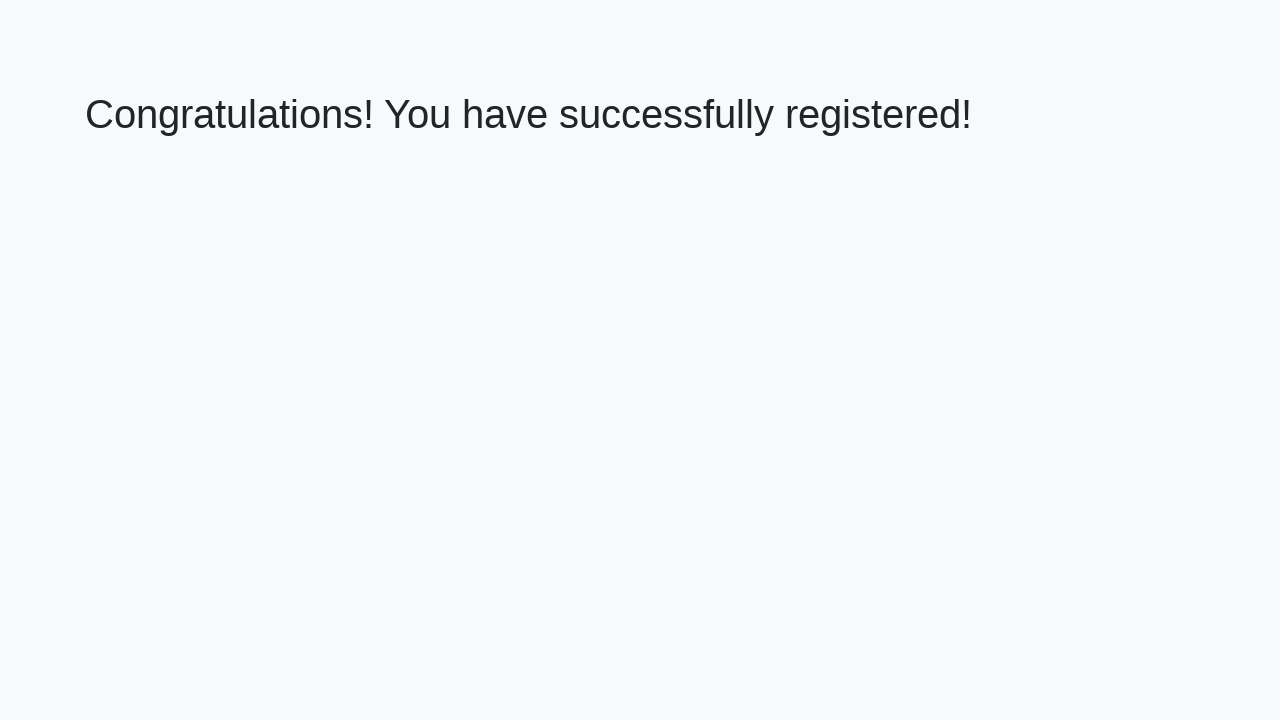

Retrieved success message text
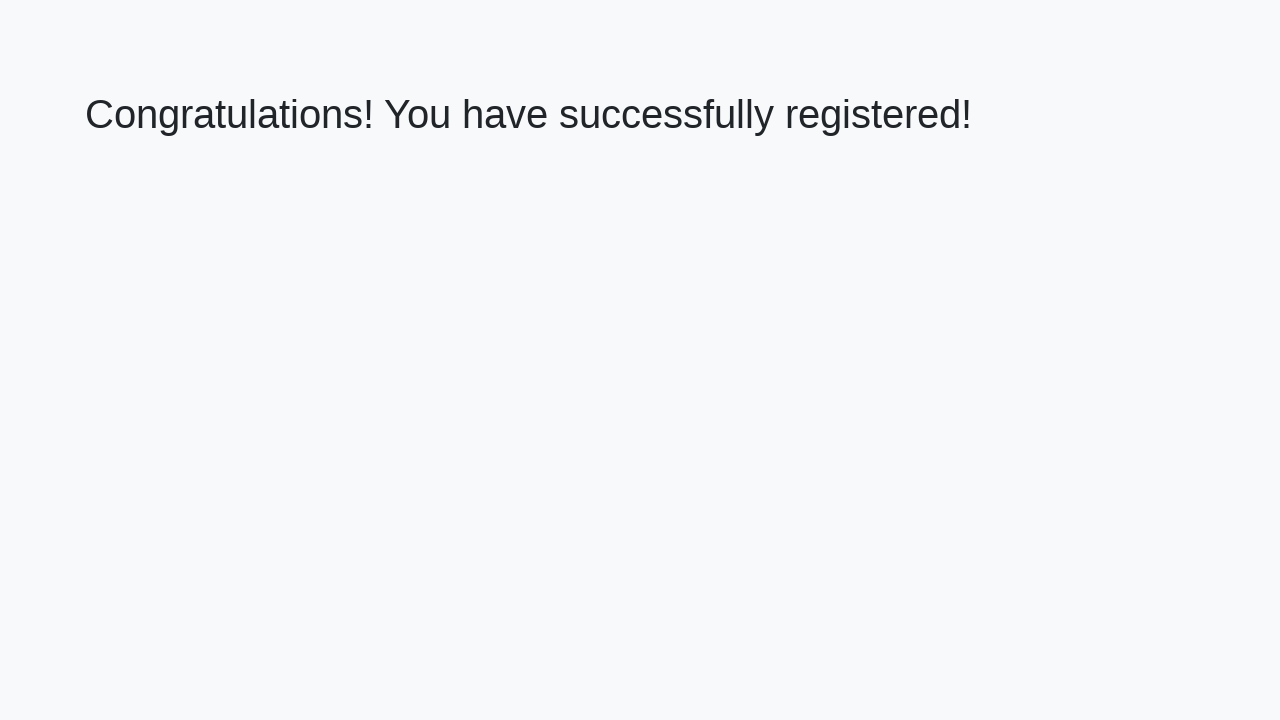

Verified successful registration message
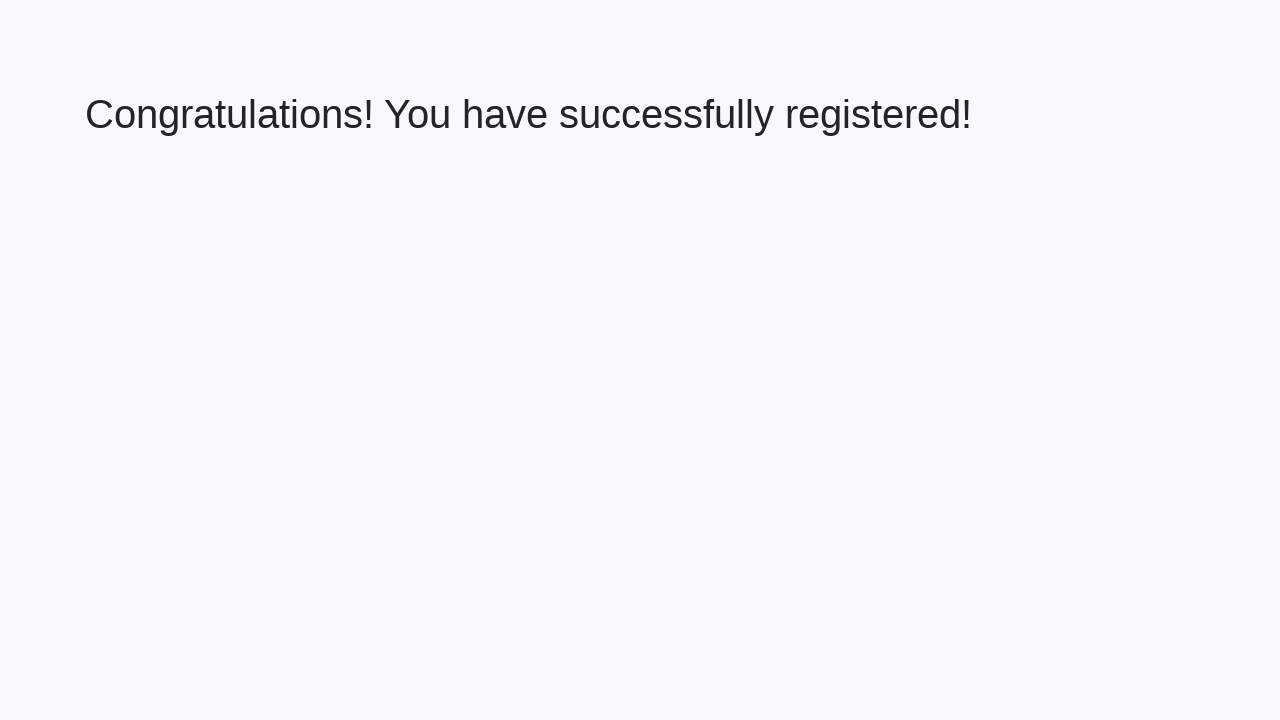

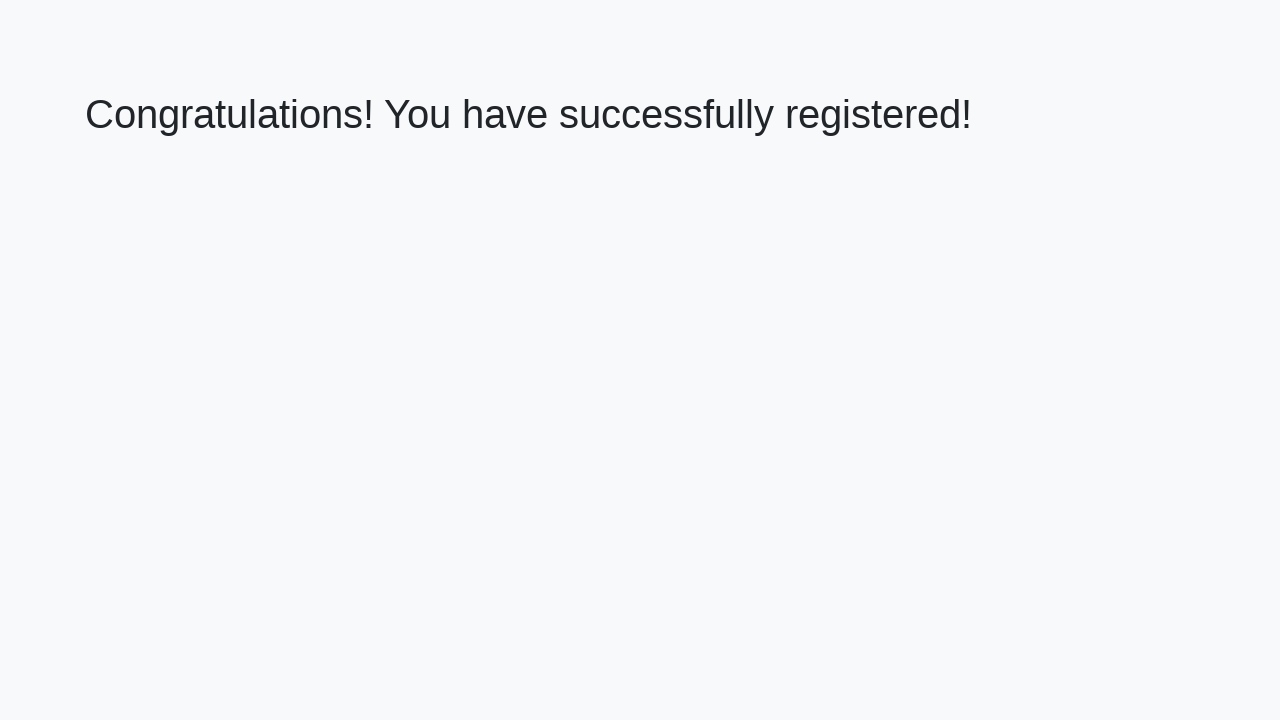